Tests that the Clear completed button displays correct text when items are completed

Starting URL: https://demo.playwright.dev/todomvc

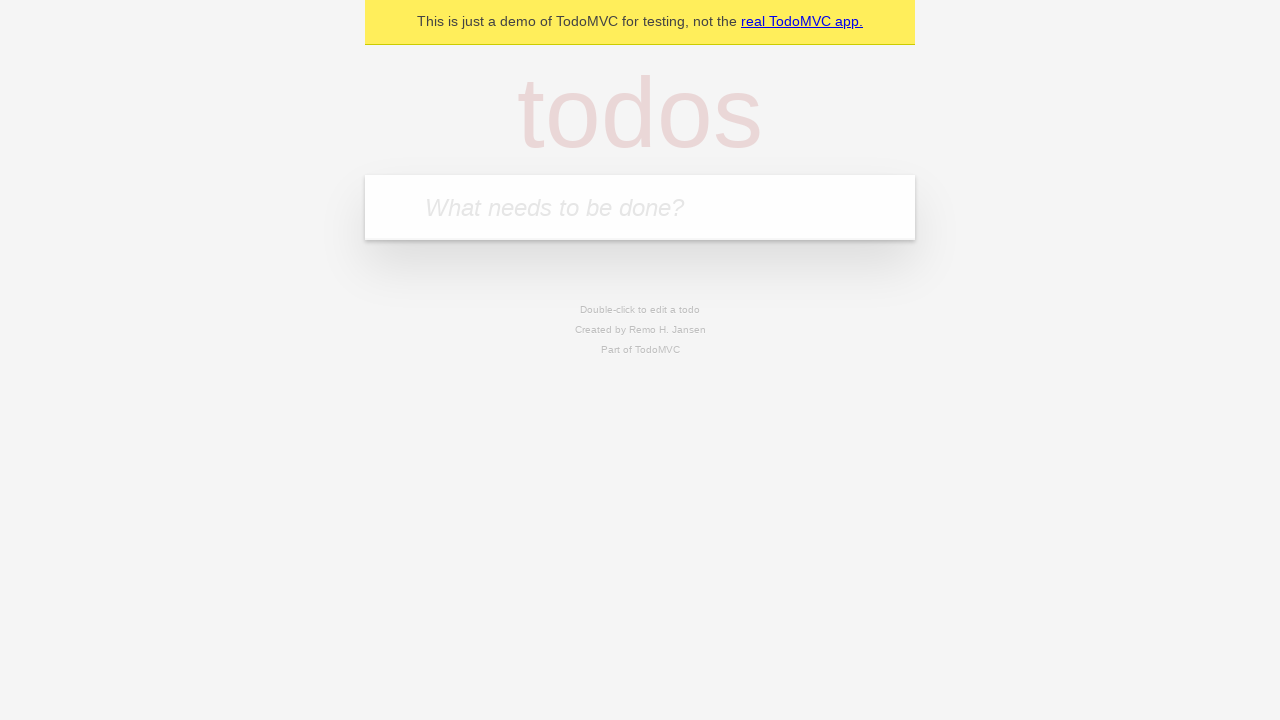

Filled todo input with 'buy some cheese' on internal:attr=[placeholder="What needs to be done?"i]
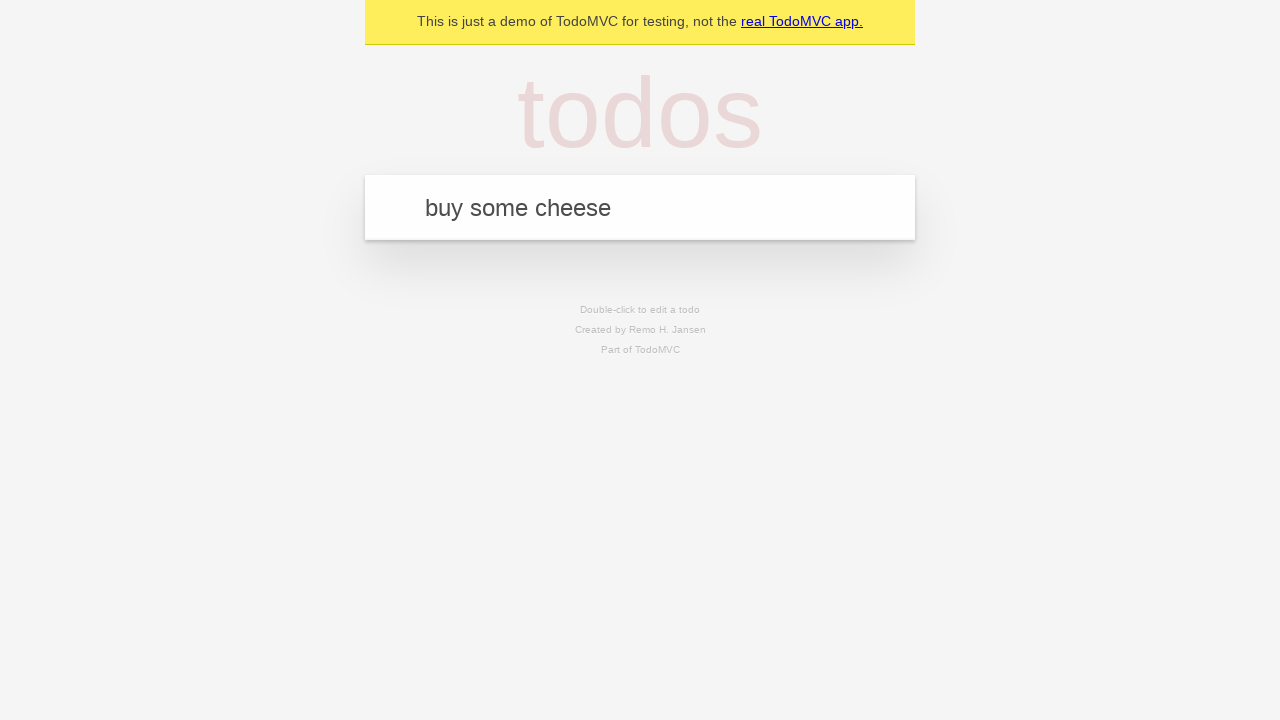

Pressed Enter to add first todo on internal:attr=[placeholder="What needs to be done?"i]
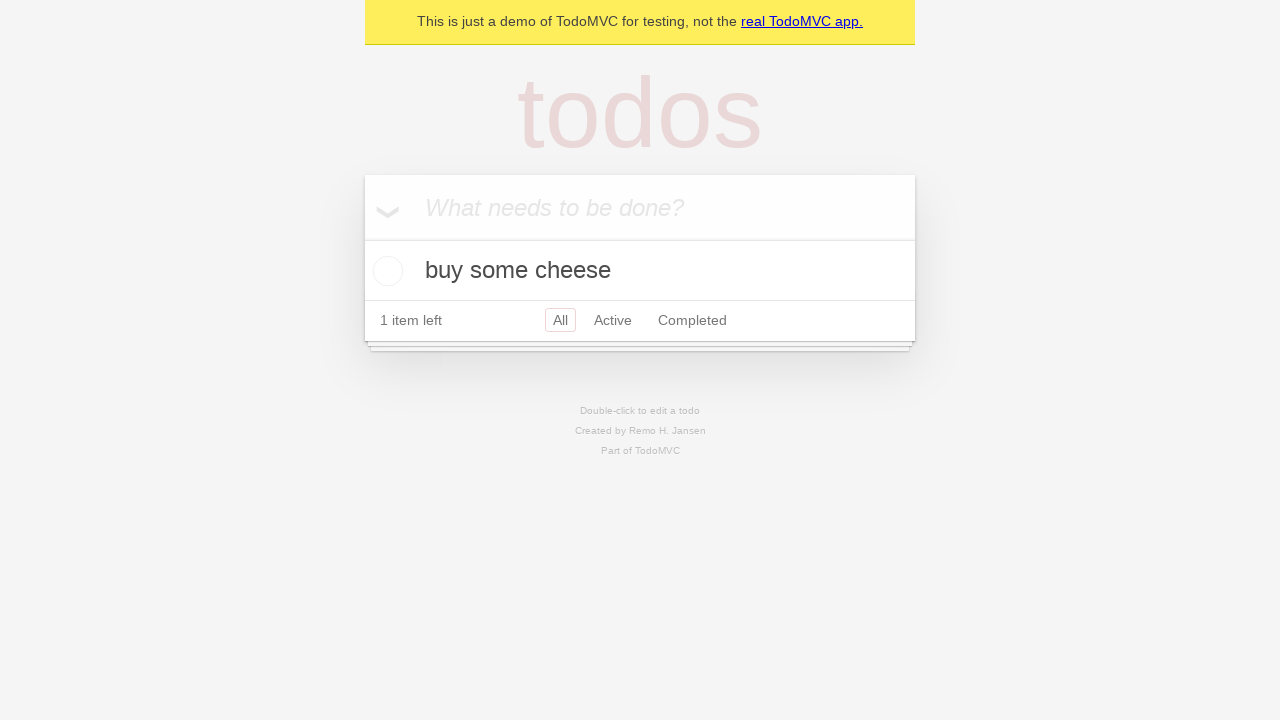

Filled todo input with 'feed the cat' on internal:attr=[placeholder="What needs to be done?"i]
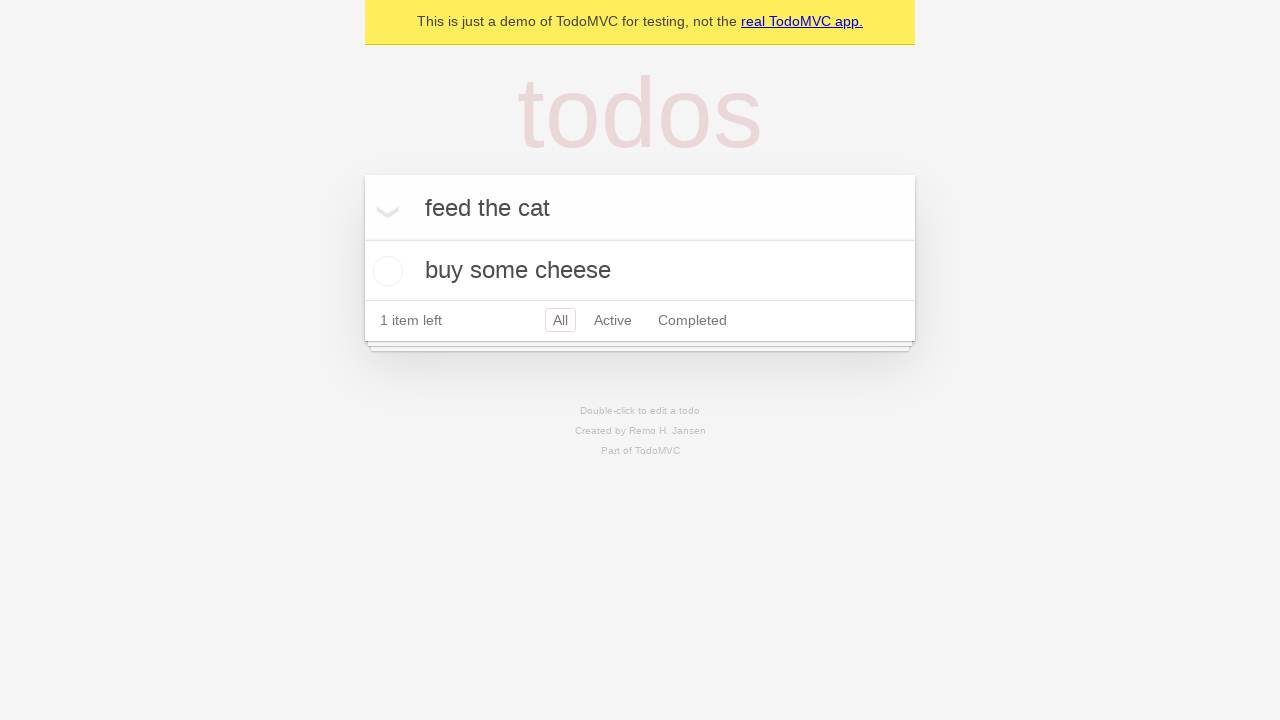

Pressed Enter to add second todo on internal:attr=[placeholder="What needs to be done?"i]
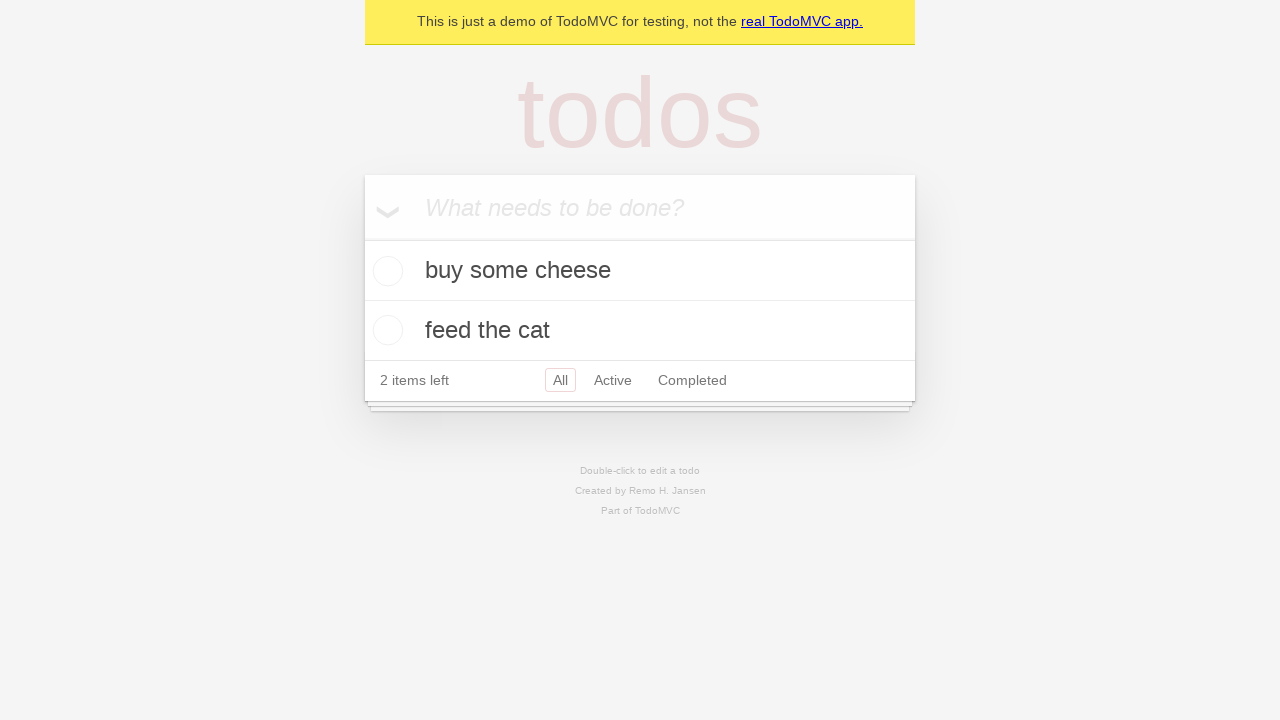

Filled todo input with 'book a doctors appointment' on internal:attr=[placeholder="What needs to be done?"i]
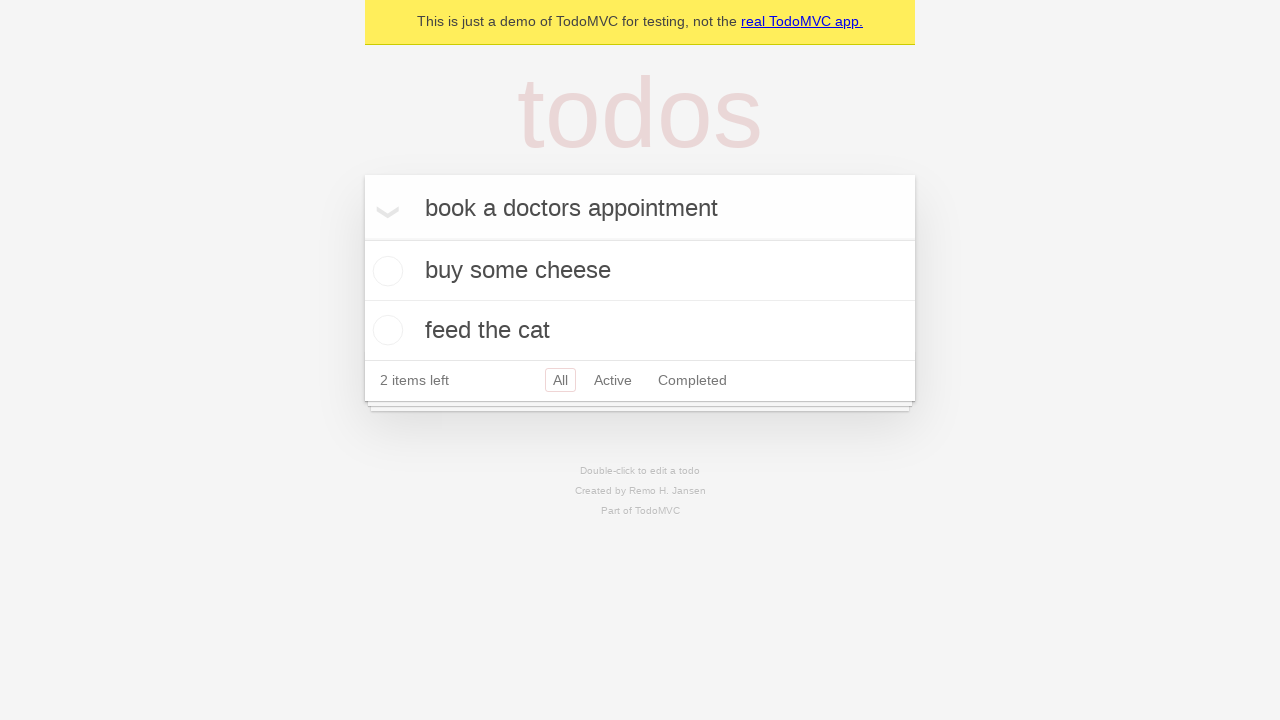

Pressed Enter to add third todo on internal:attr=[placeholder="What needs to be done?"i]
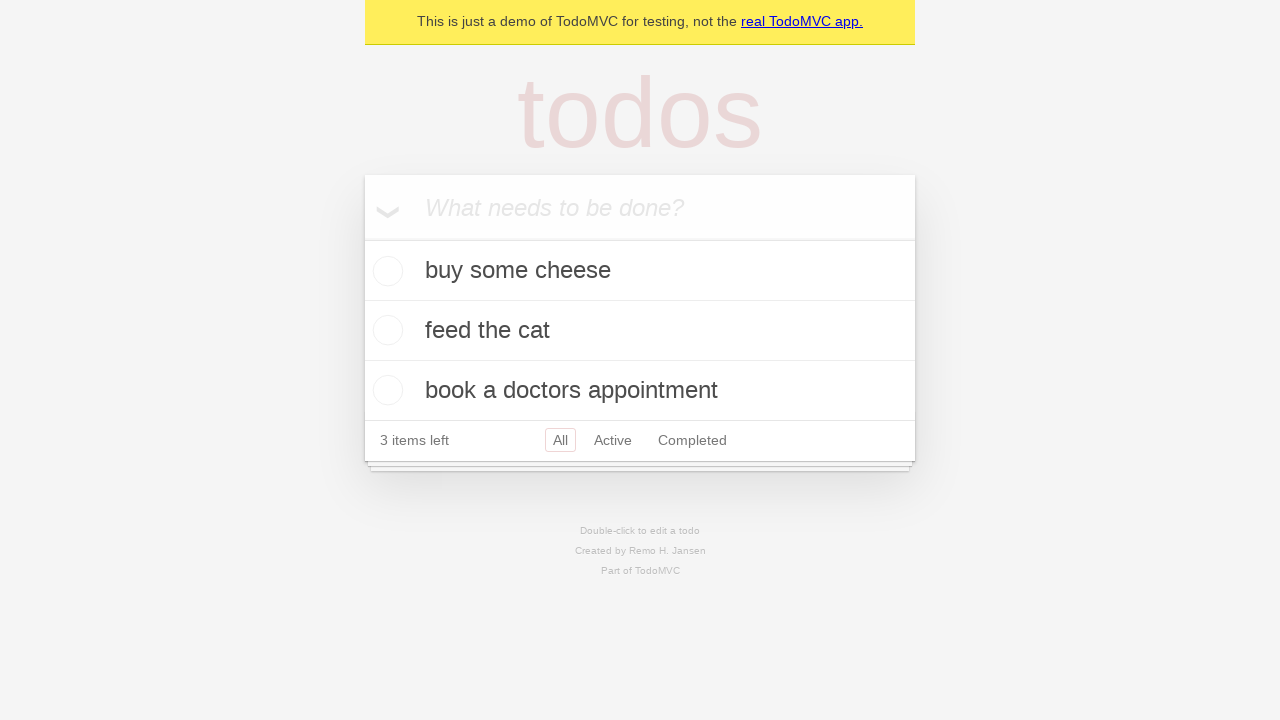

Checked the first todo item at (385, 271) on .todo-list li .toggle >> nth=0
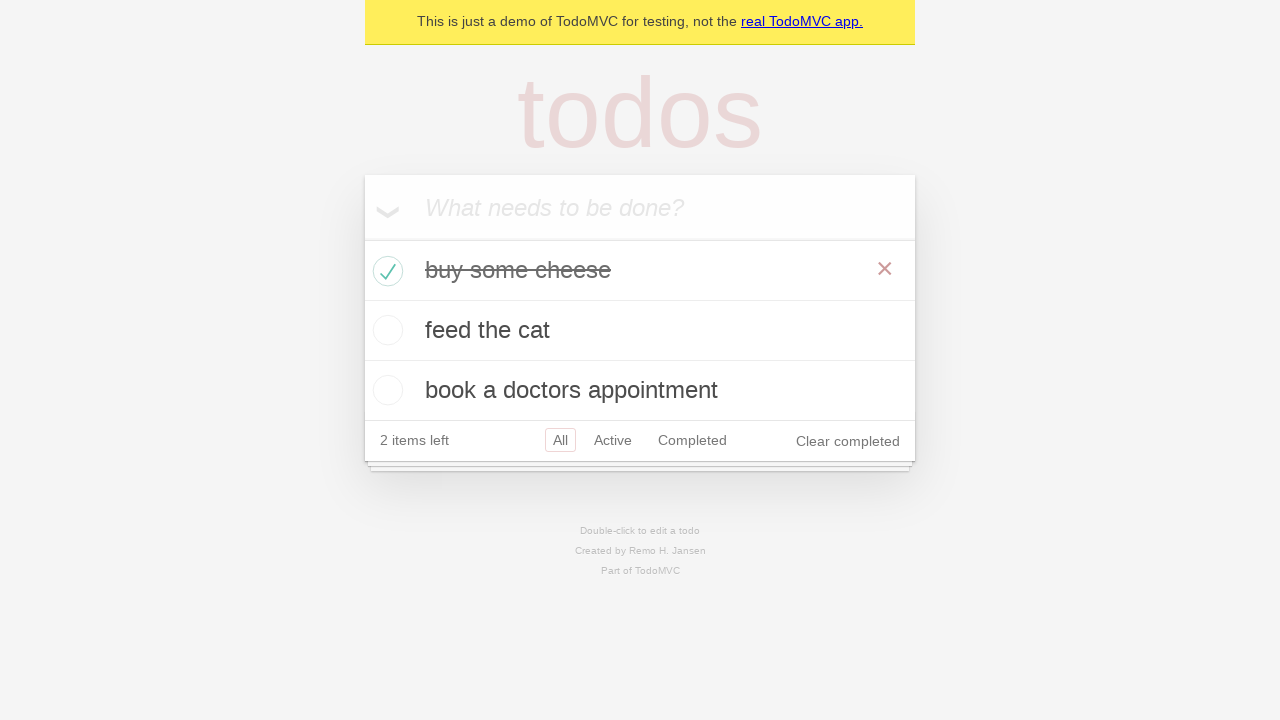

Clear completed button appeared after marking todo as done
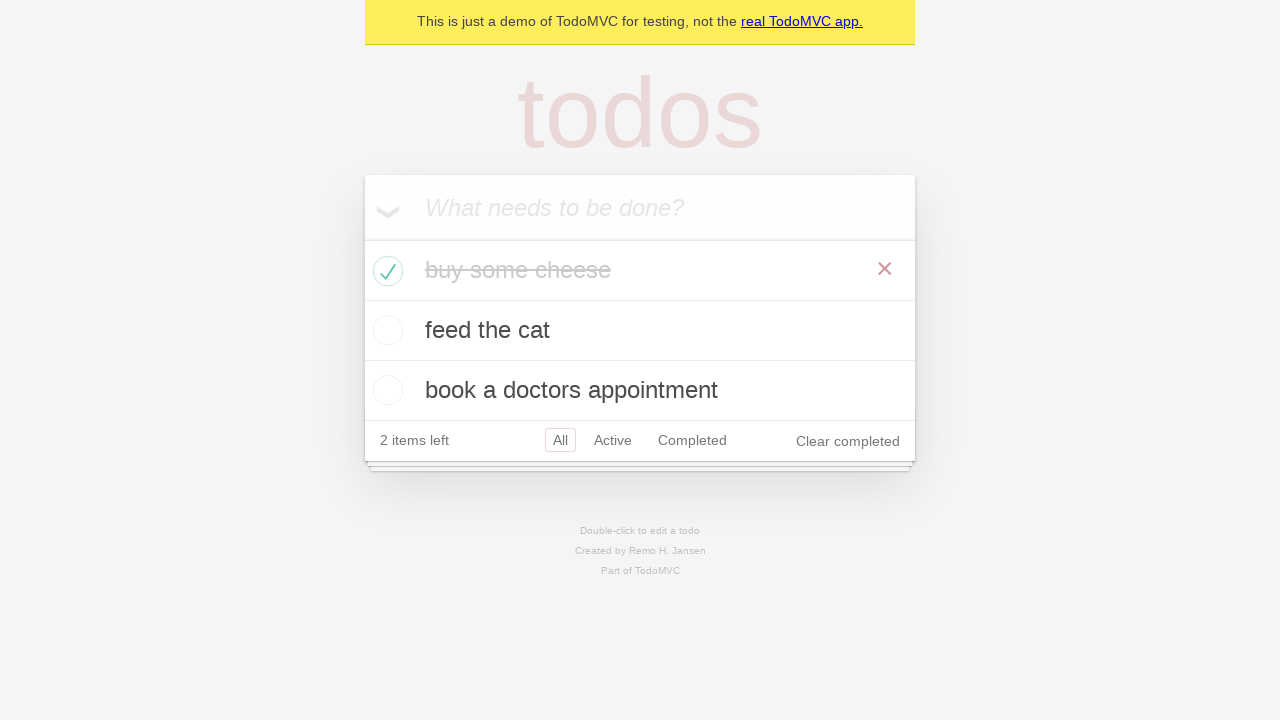

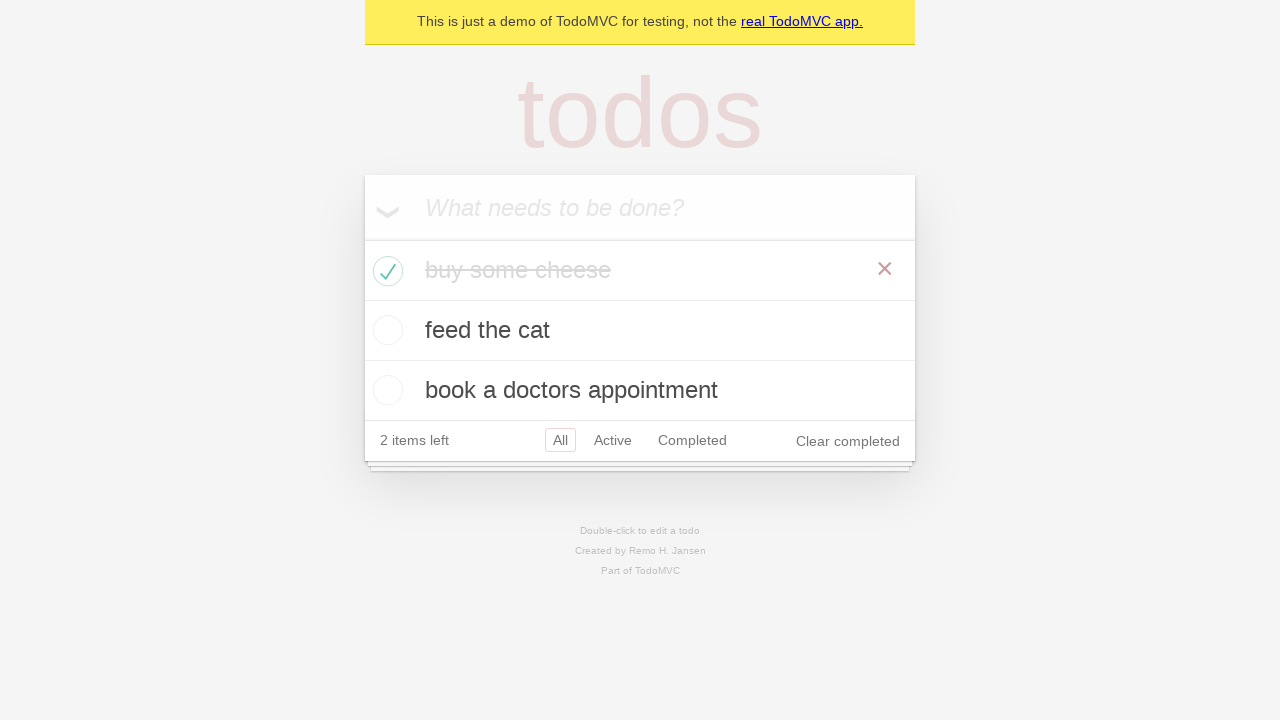